Clicks the second checkbox to uncheck it and verifies it becomes unchecked

Starting URL: http://the-internet.herokuapp.com/checkboxes

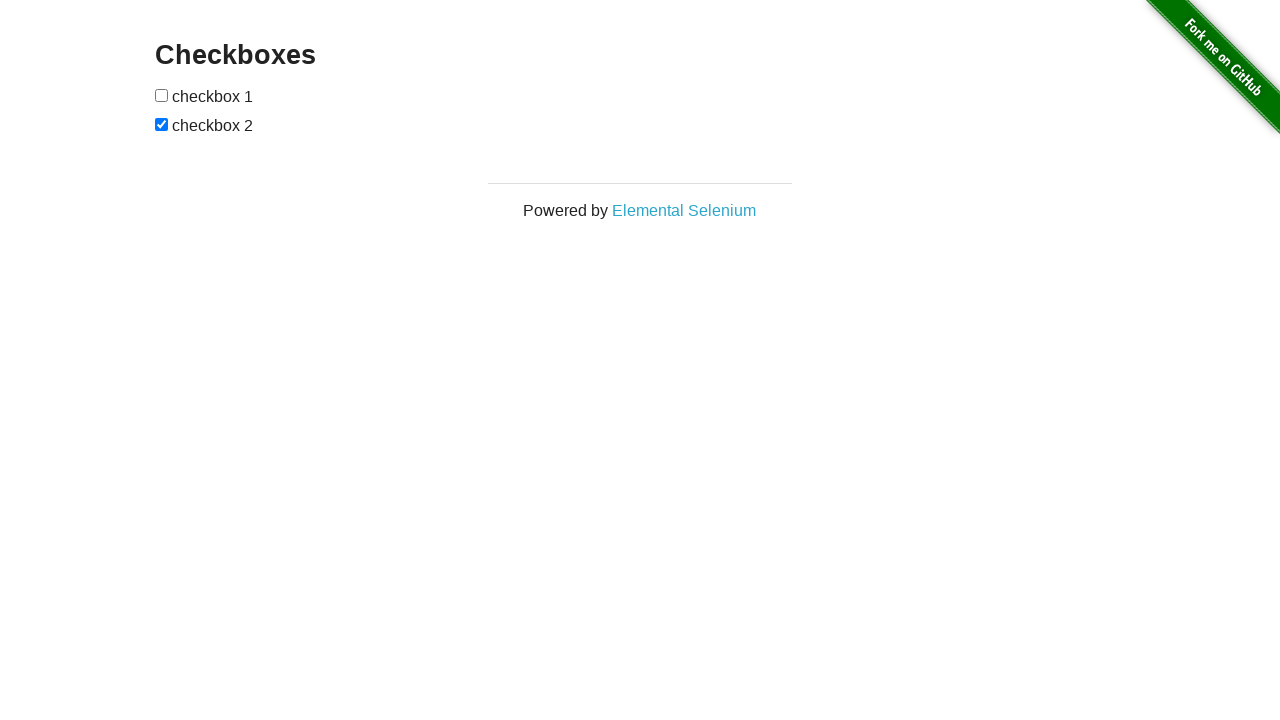

Located second checkbox element
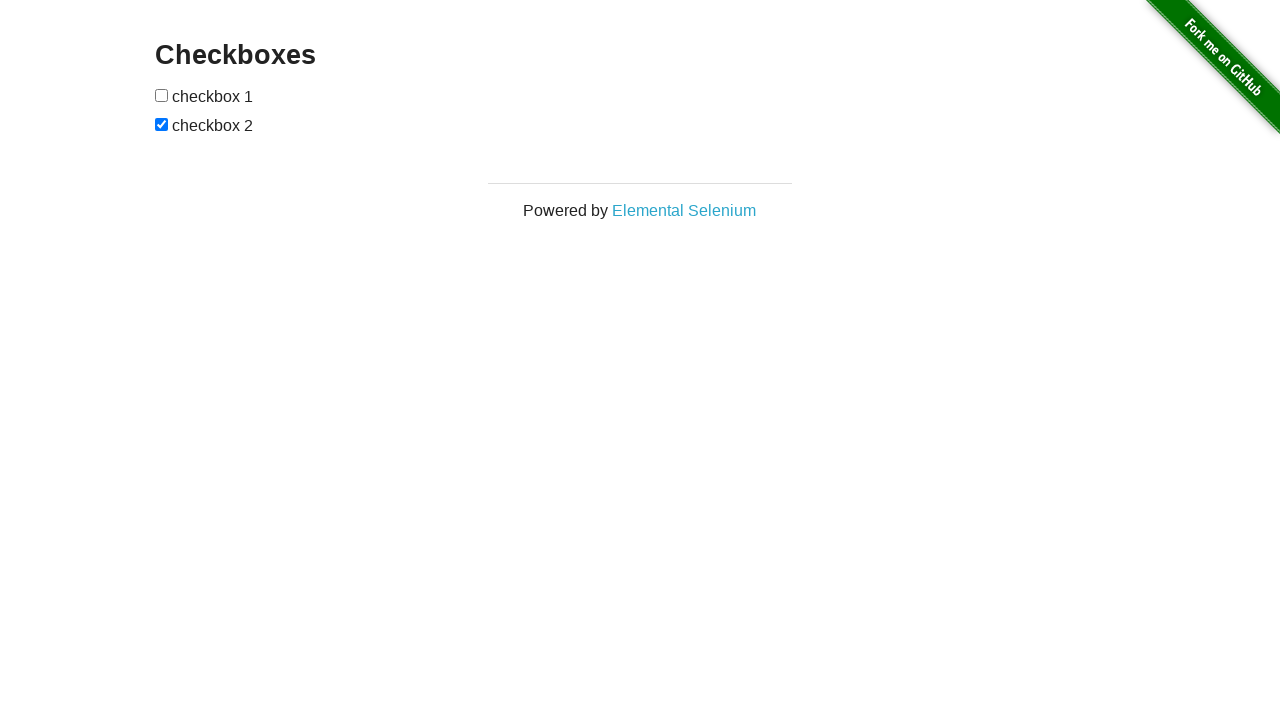

Clicked second checkbox to uncheck it at (162, 124) on xpath=//*[@id='checkboxes']/*[@type='checkbox'][2]
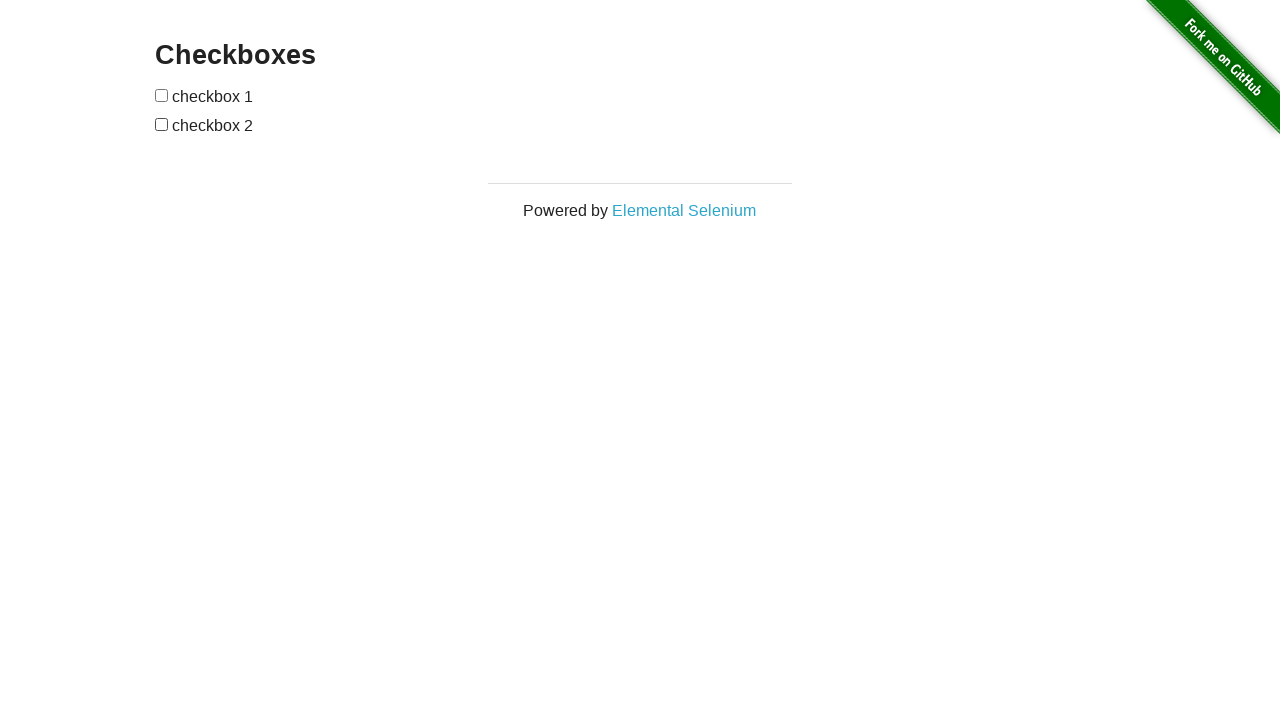

Verified second checkbox is now unchecked
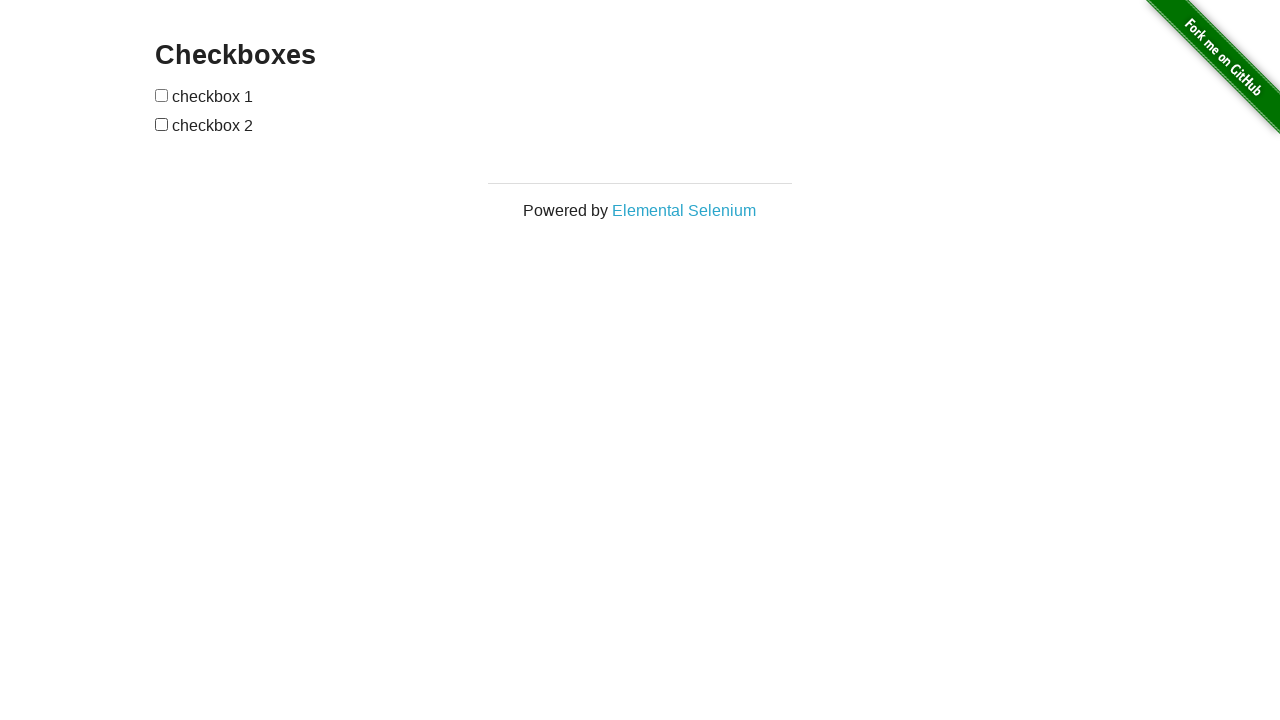

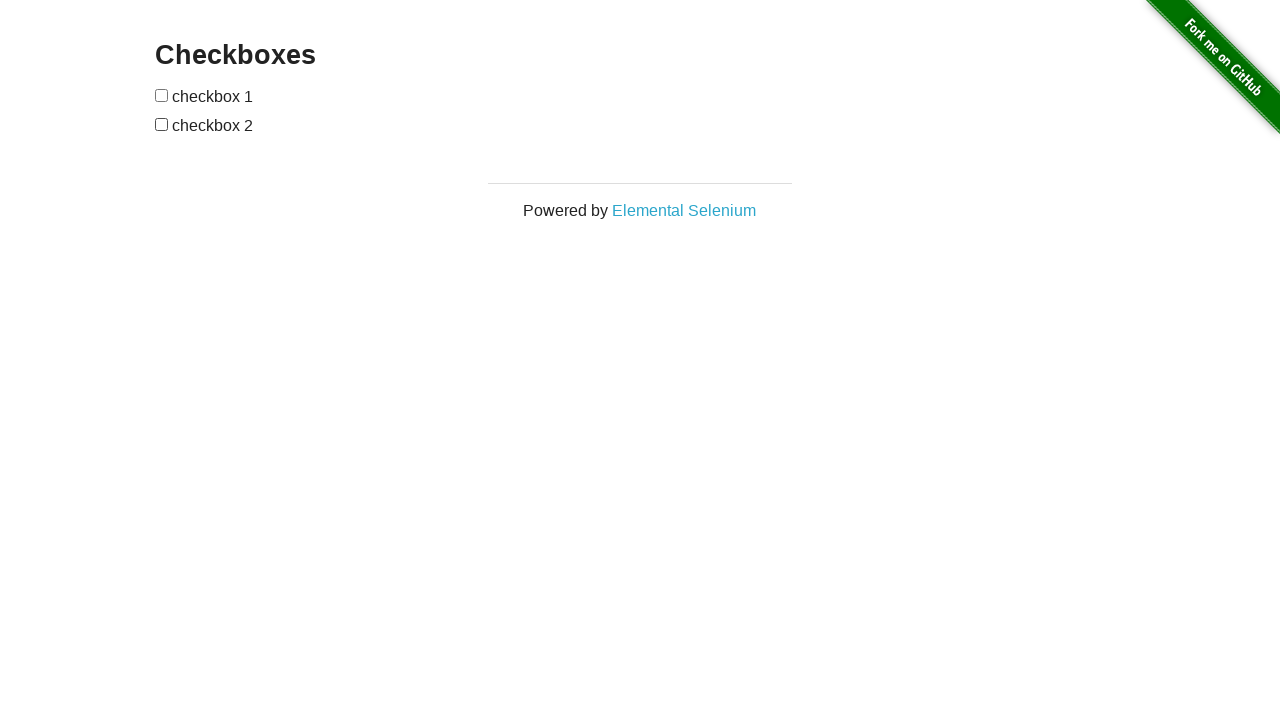